Navigates to the KTM India website homepage and verifies successful page load

Starting URL: https://www.ktmindia.com/

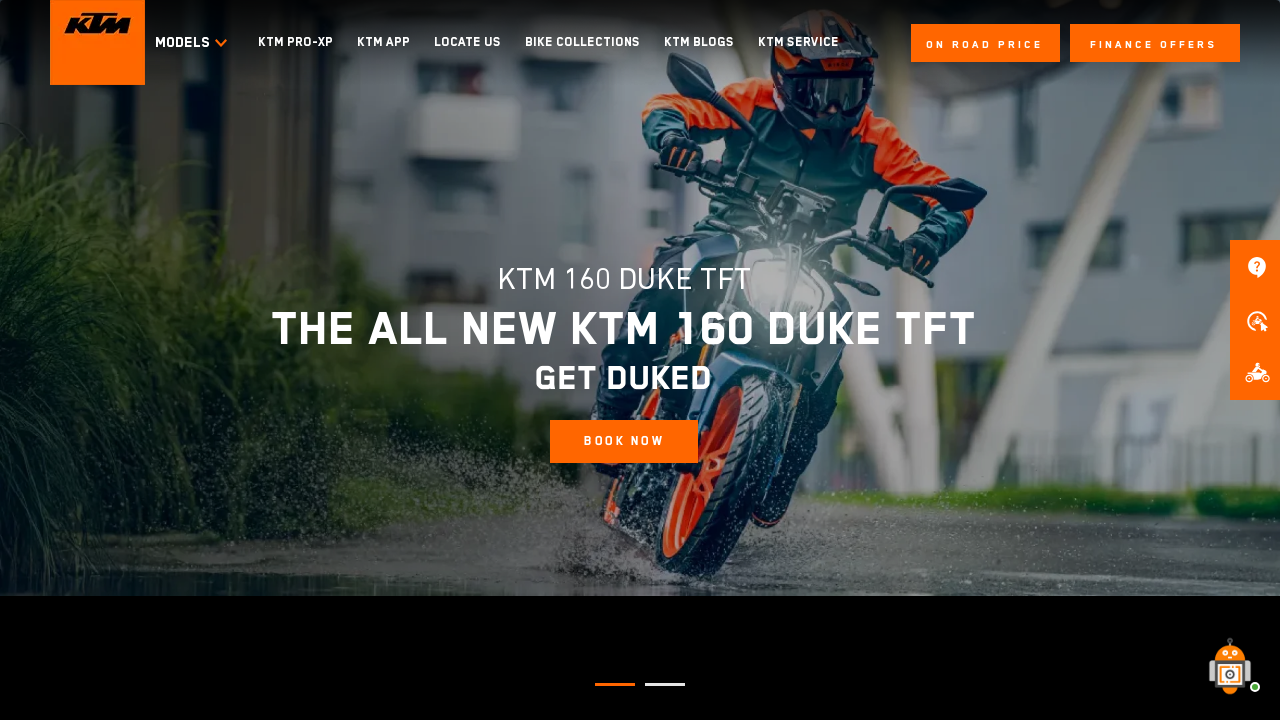

KTM India homepage loaded - DOM content ready
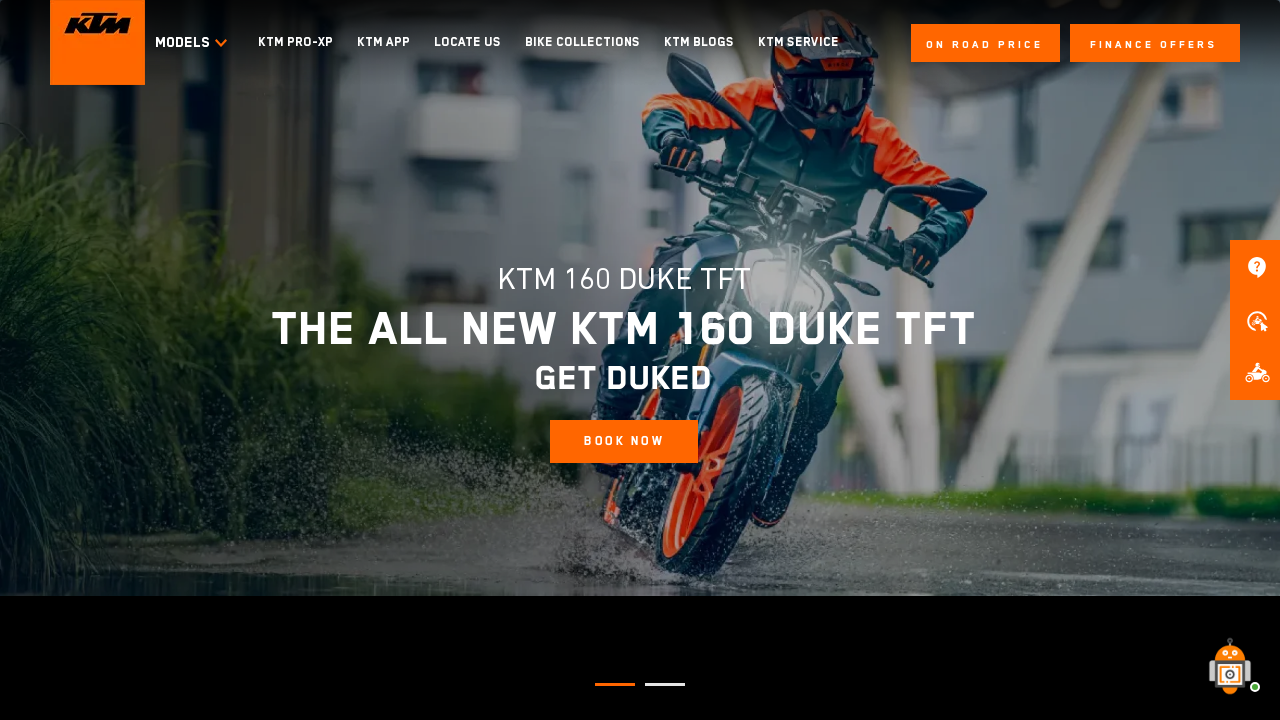

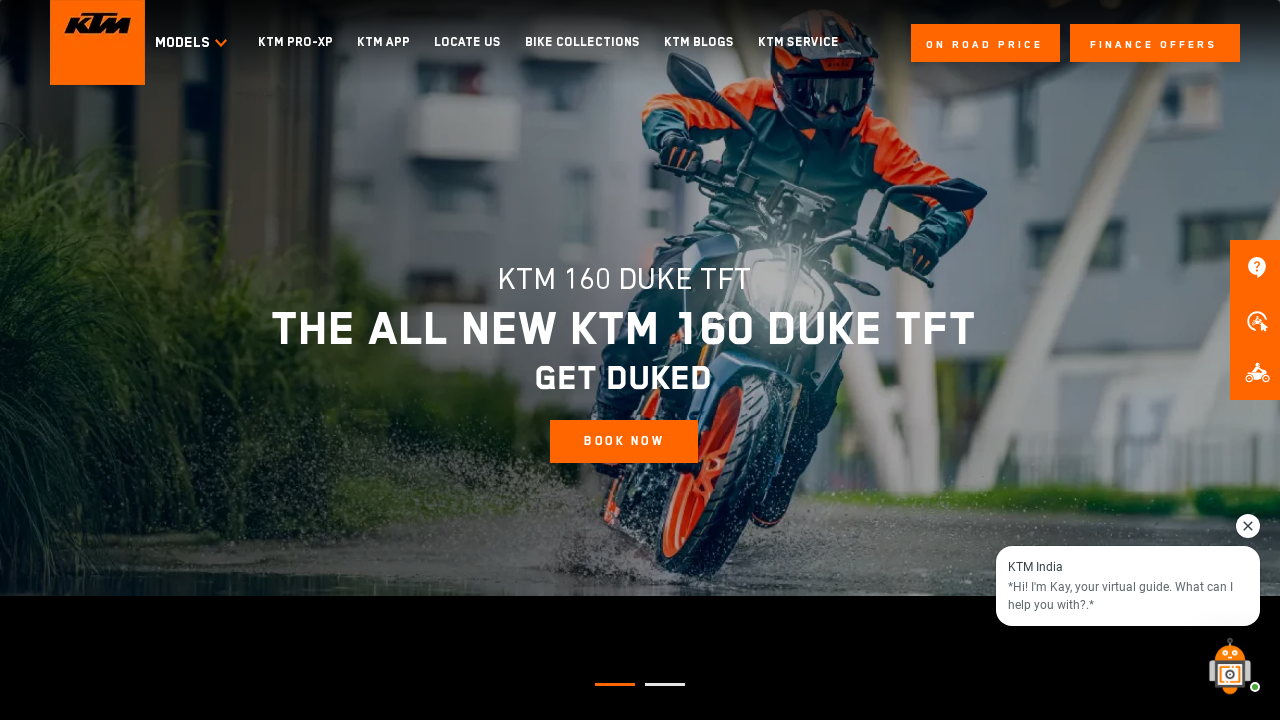